Tests the subscription functionality on the home page by scrolling to the footer, entering an email address, and verifying the success message appears after subscribing.

Starting URL: http://automationexercise.com

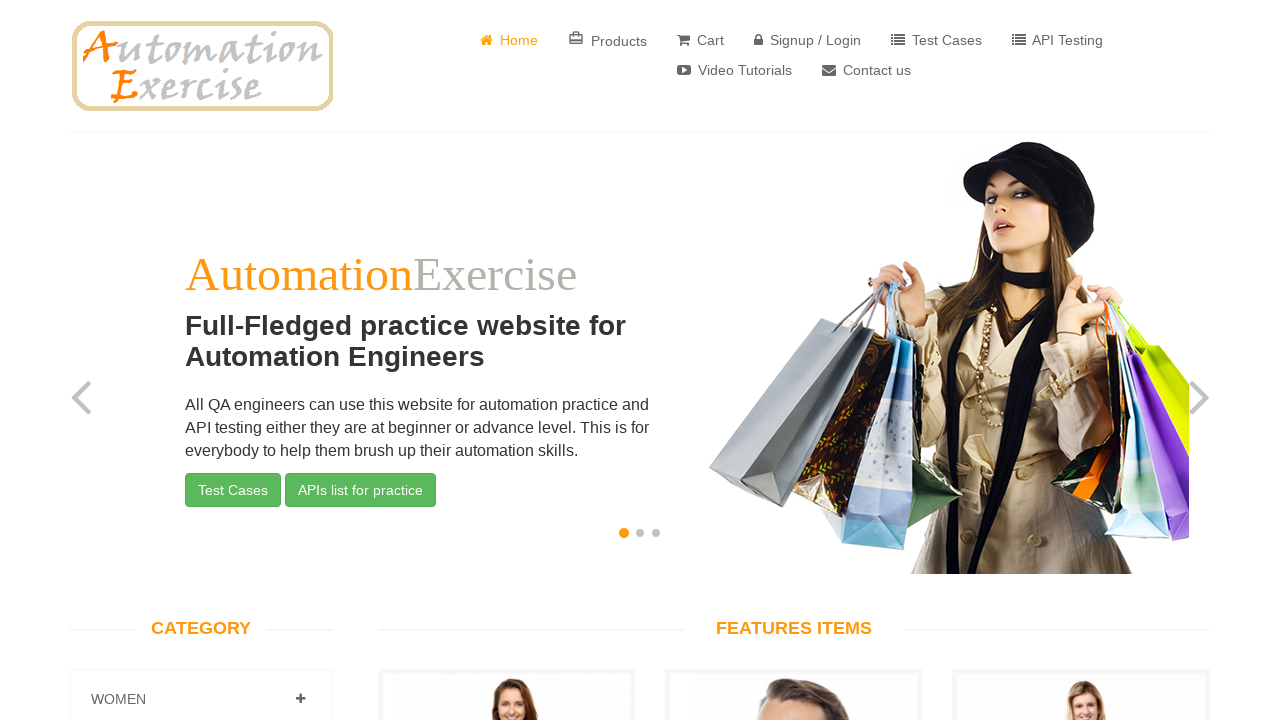

Home page loaded and body element is visible
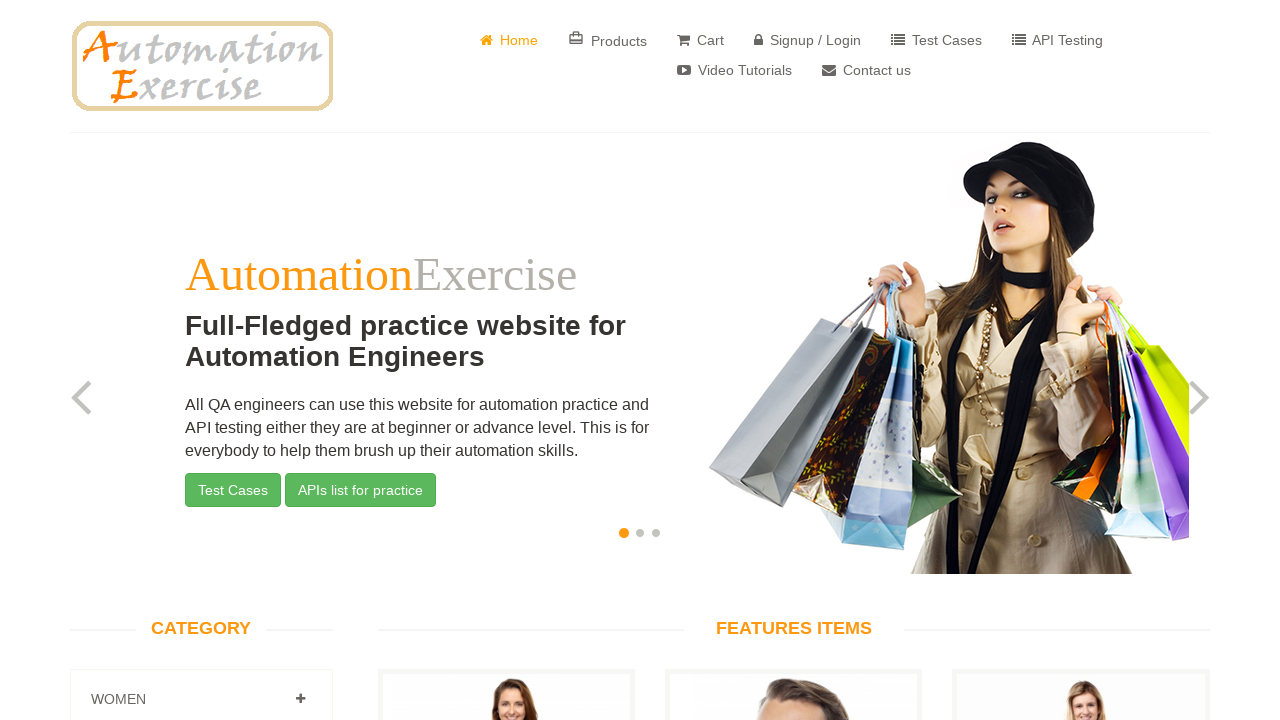

Scrolled to bottom of page to reach footer
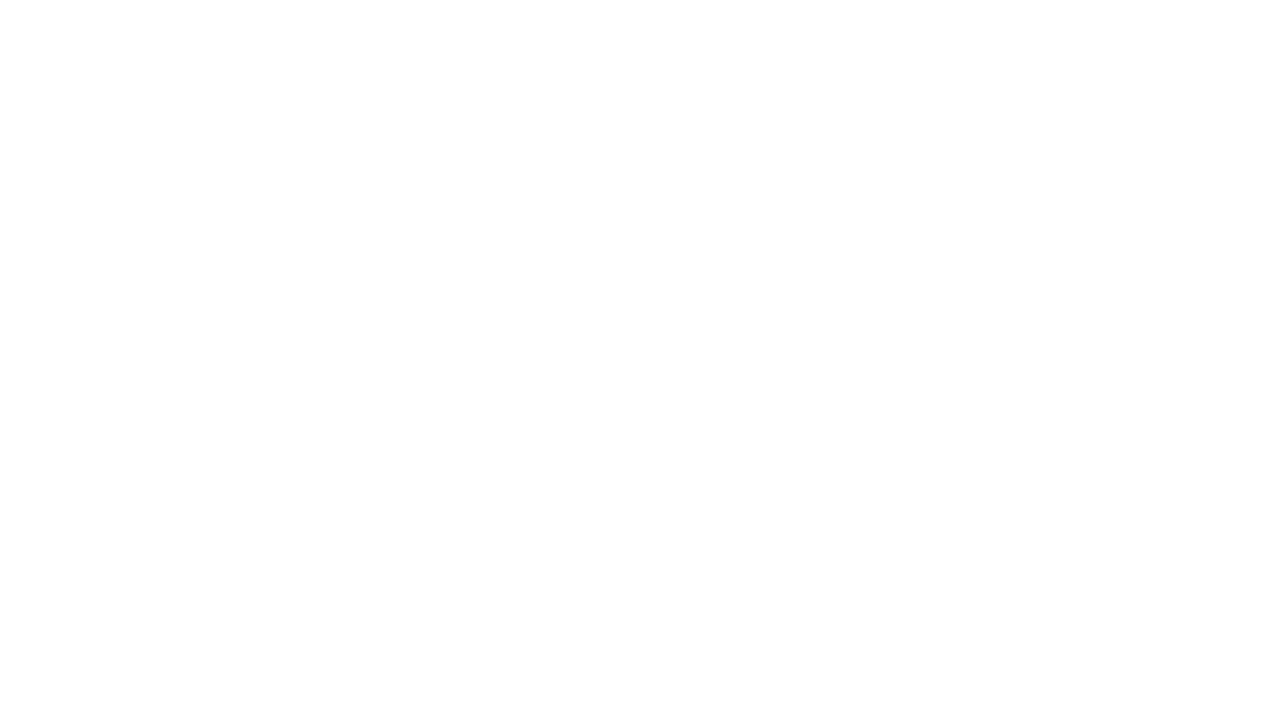

Subscription section header is visible in footer
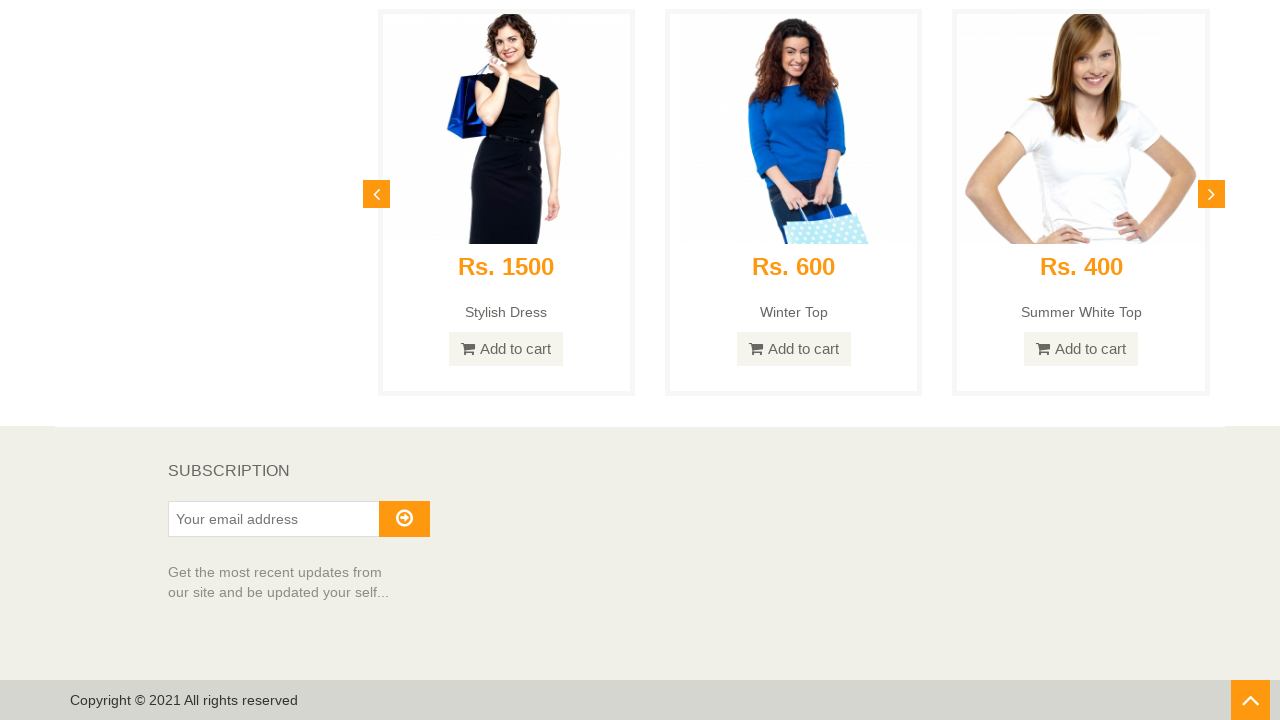

Entered email address 'subscriber_847@testmail.com' in subscription field on #susbscribe_email
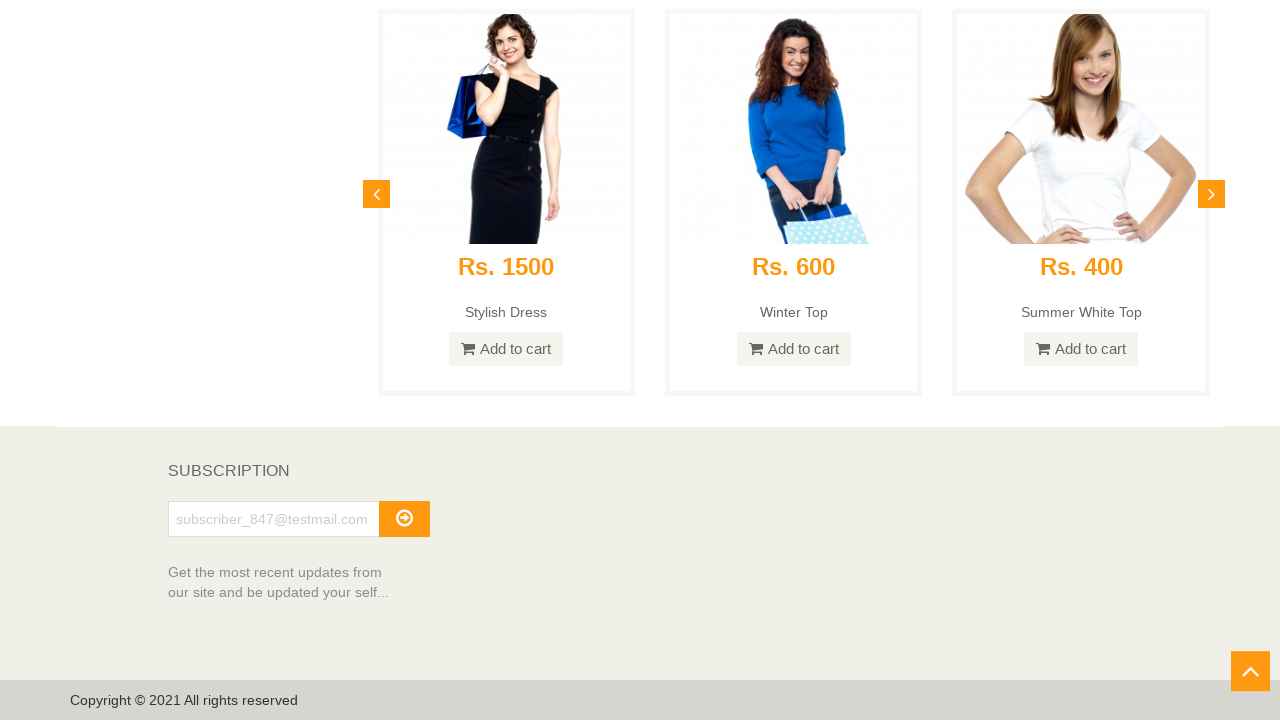

Clicked subscribe button to submit email at (404, 518) on i.fa-arrow-circle-o-right
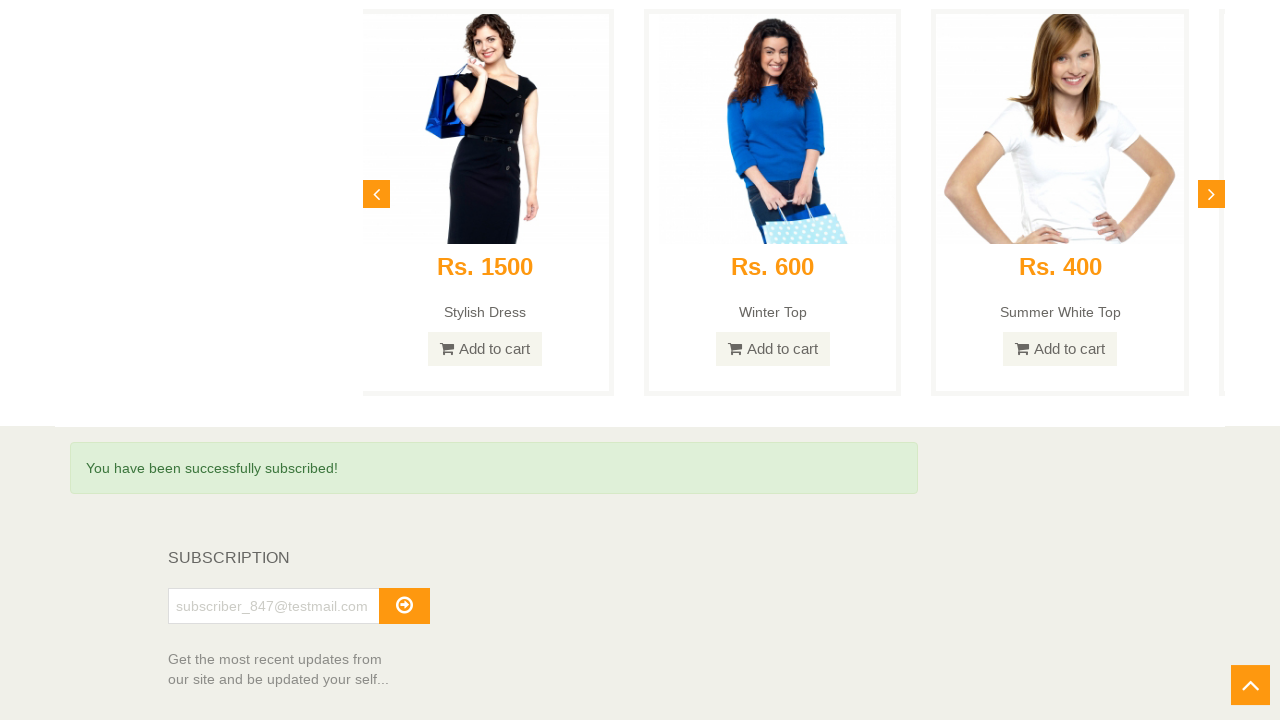

Subscription success message appeared
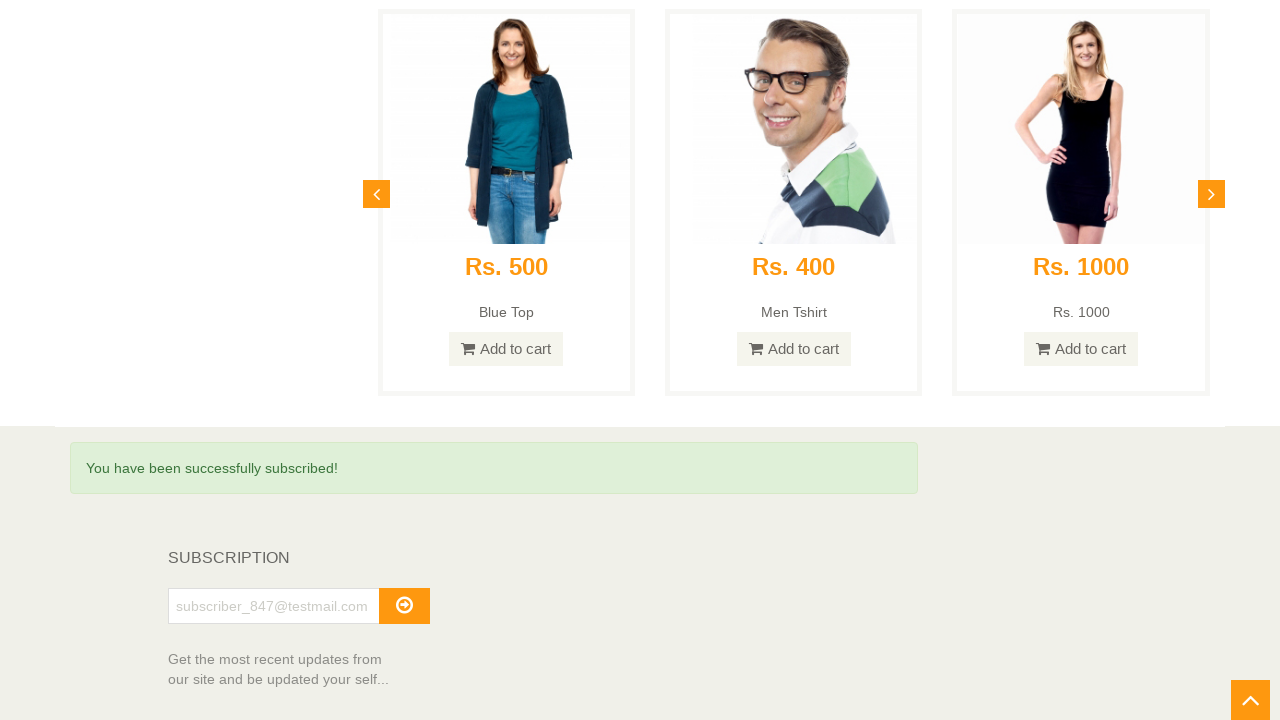

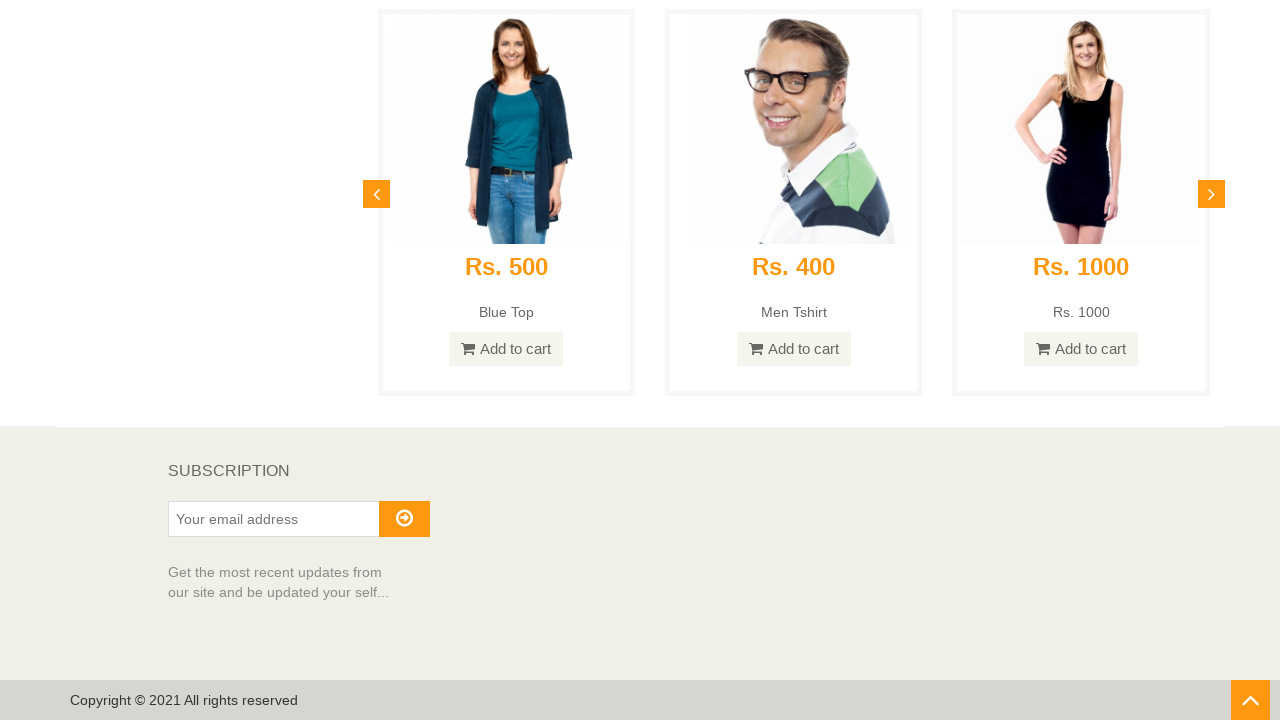